Demonstrates keyboard actions by entering text into the first text input field on a text comparison website

Starting URL: https://text-compare.com/

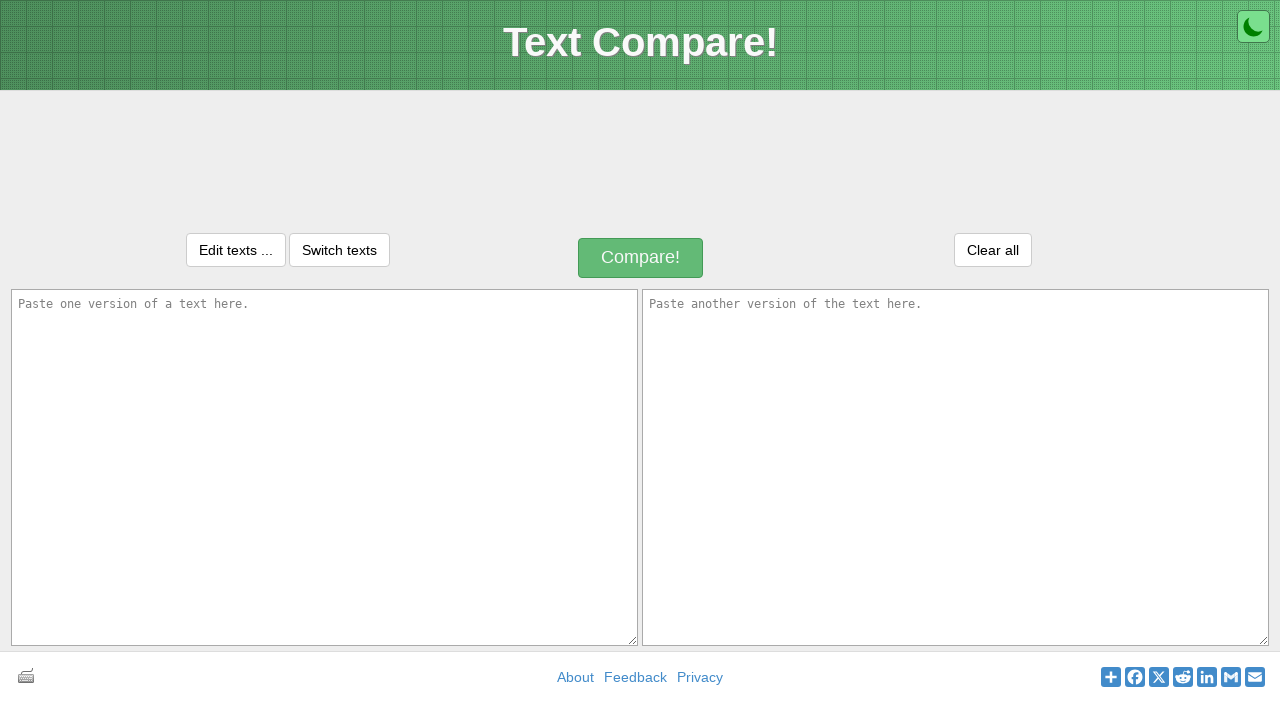

Entered 'Selenium demo' text into the first input field on #inputText1
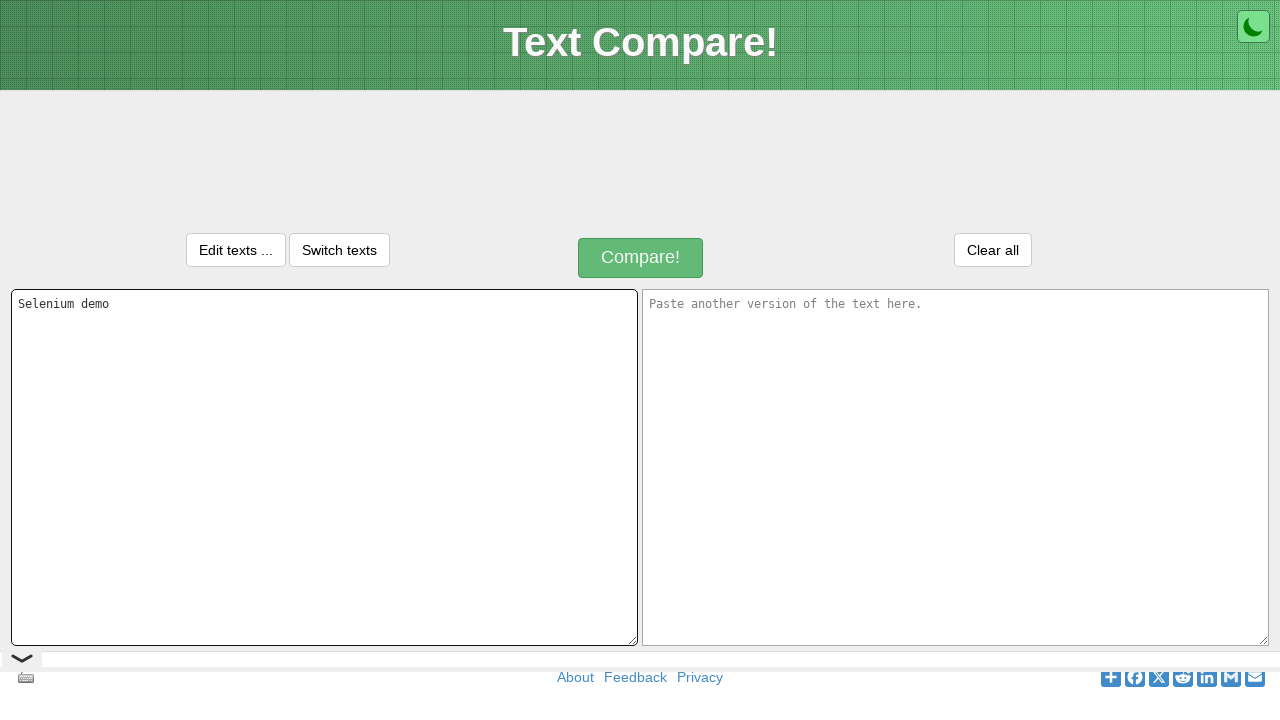

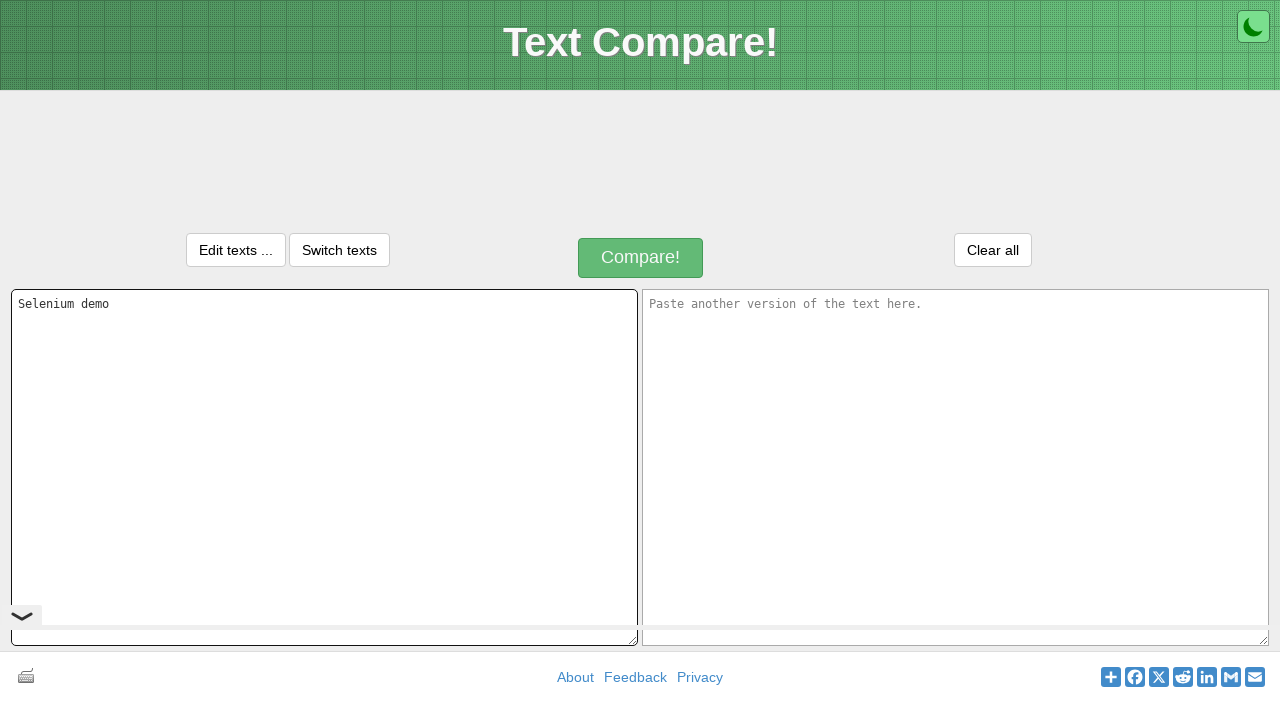